Tests the rent-a-cat page to verify Rent and Return buttons are present

Starting URL: https://cs1632.appspot.com/

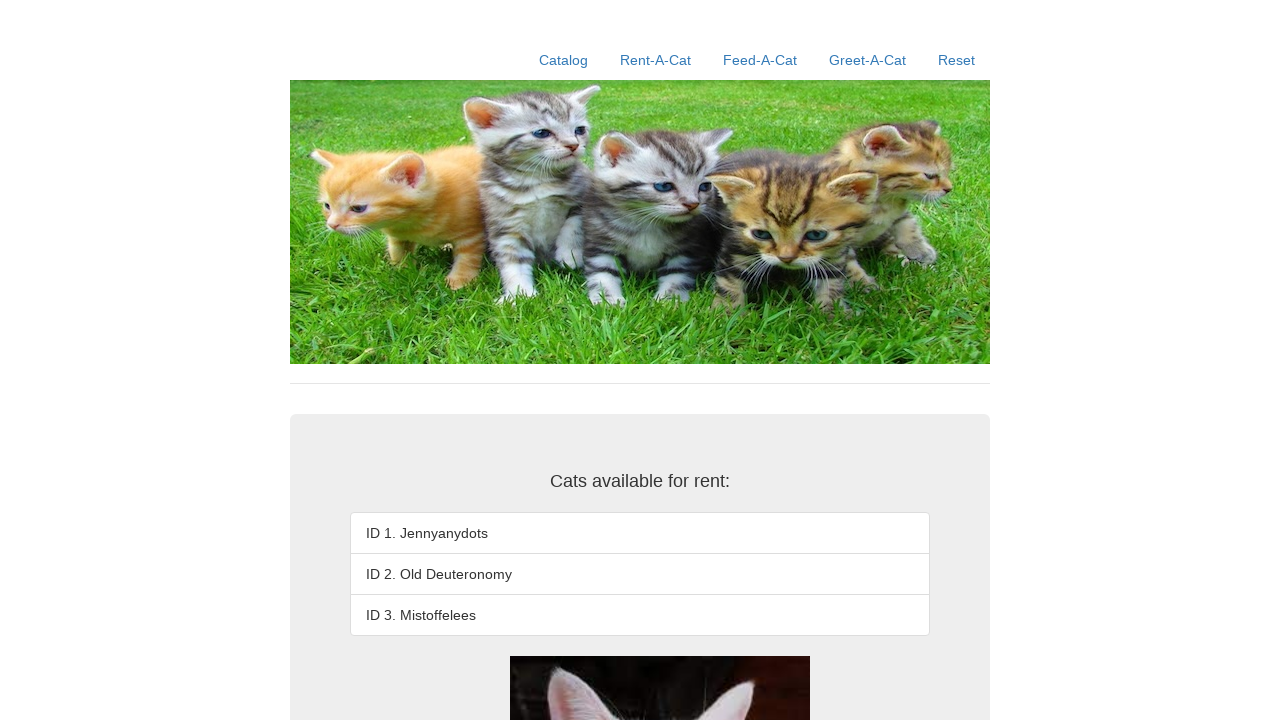

Clicked the rent-a-cat link at (656, 60) on xpath=//a[contains(@href, '/rent-a-cat')]
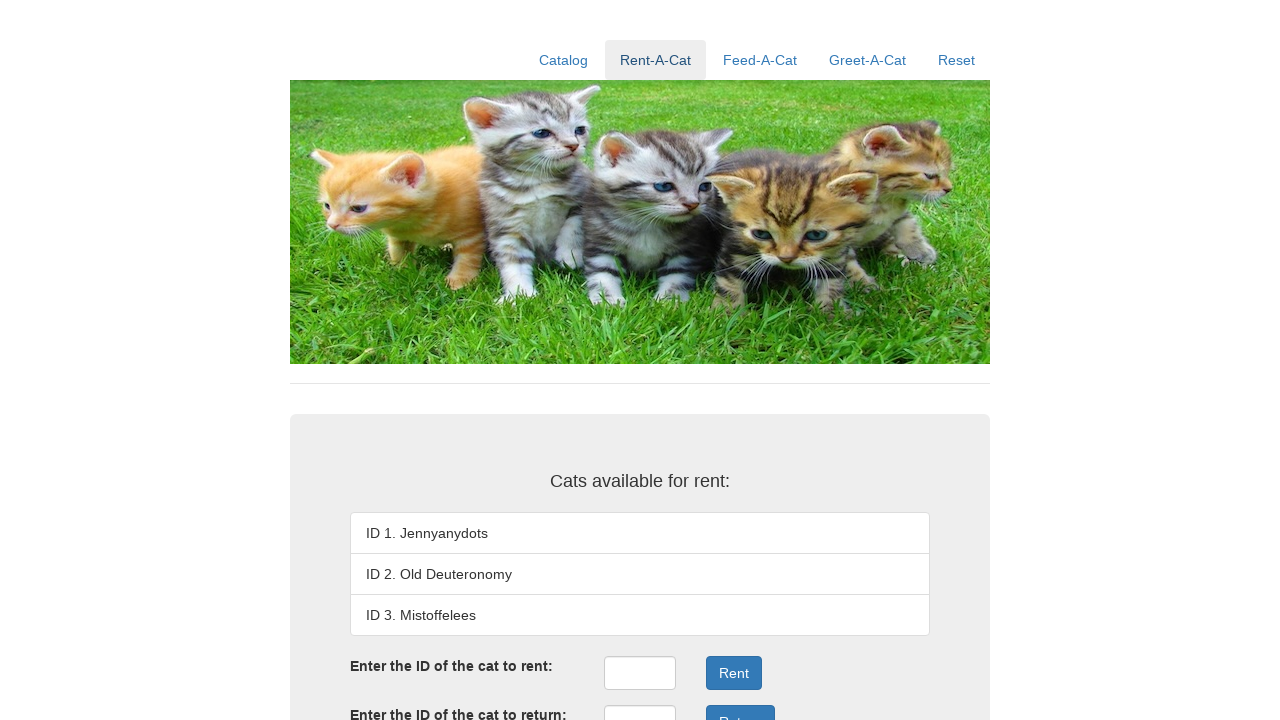

Rent button is present on the page
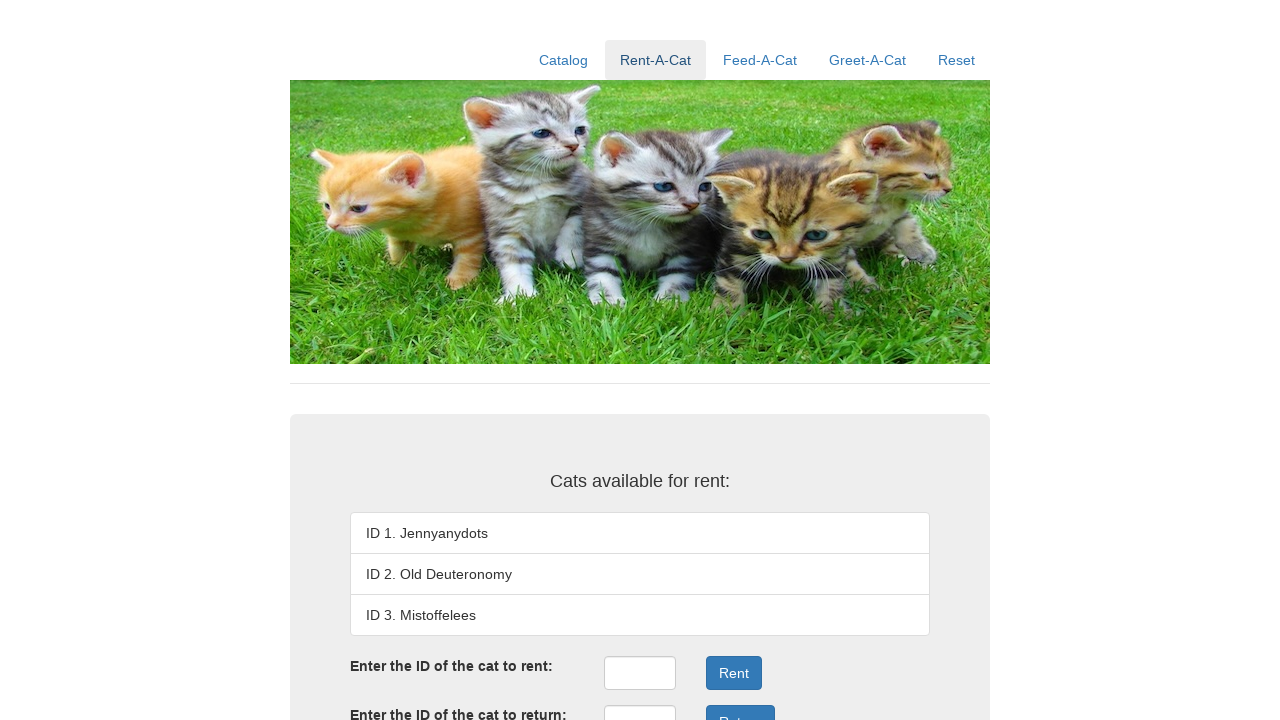

Return button is present on the page
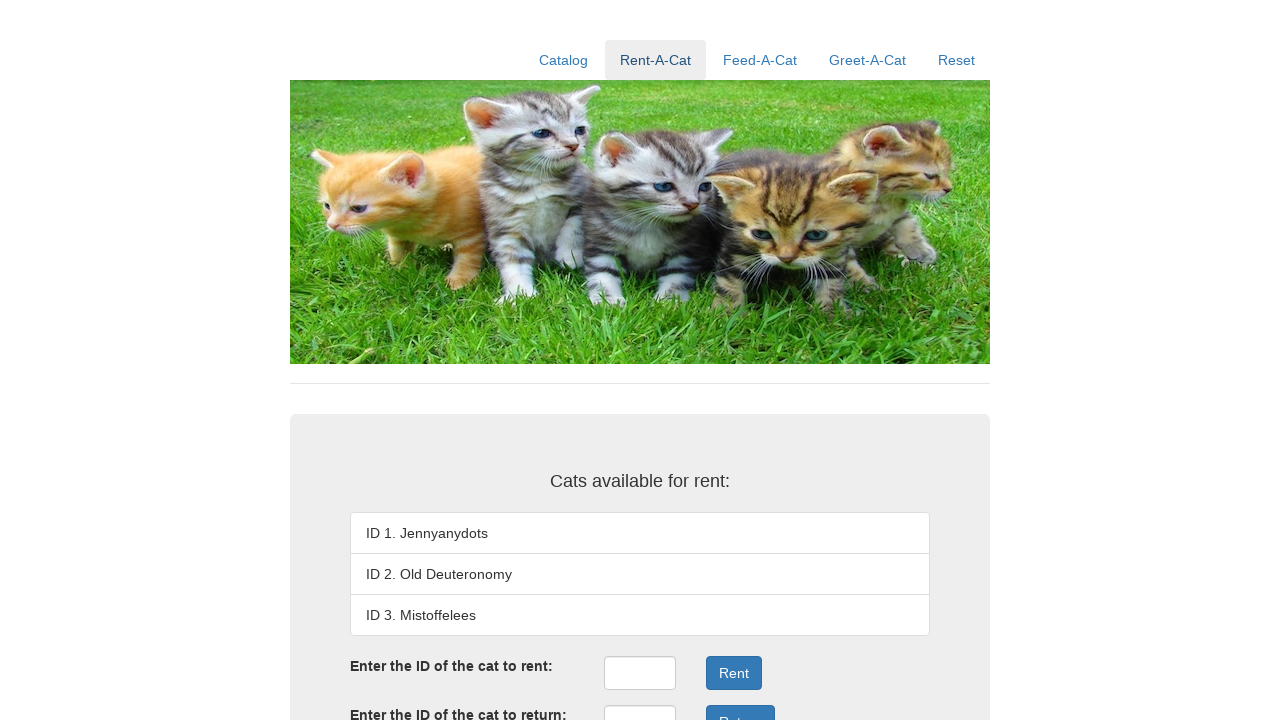

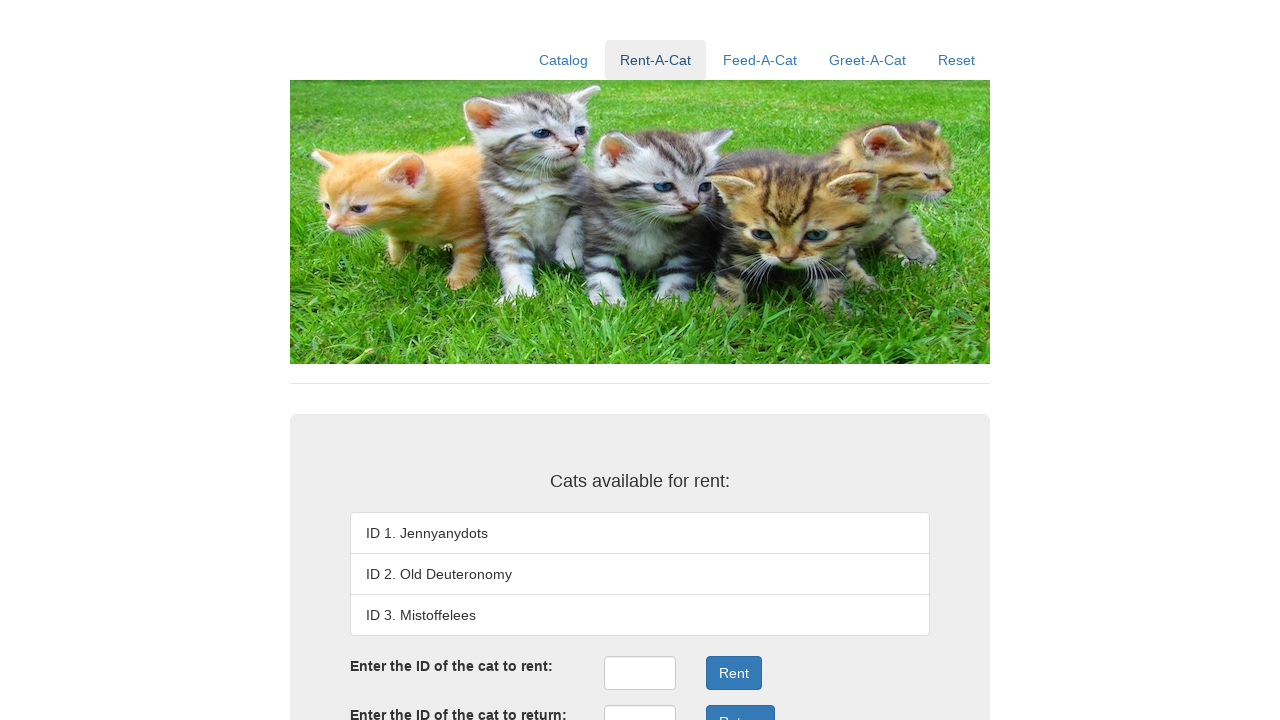